Tests right-click context menu functionality by right-clicking on an element and selecting the "Copy" option from the context menu

Starting URL: http://swisnl.github.io/jQuery-contextMenu/demo.html

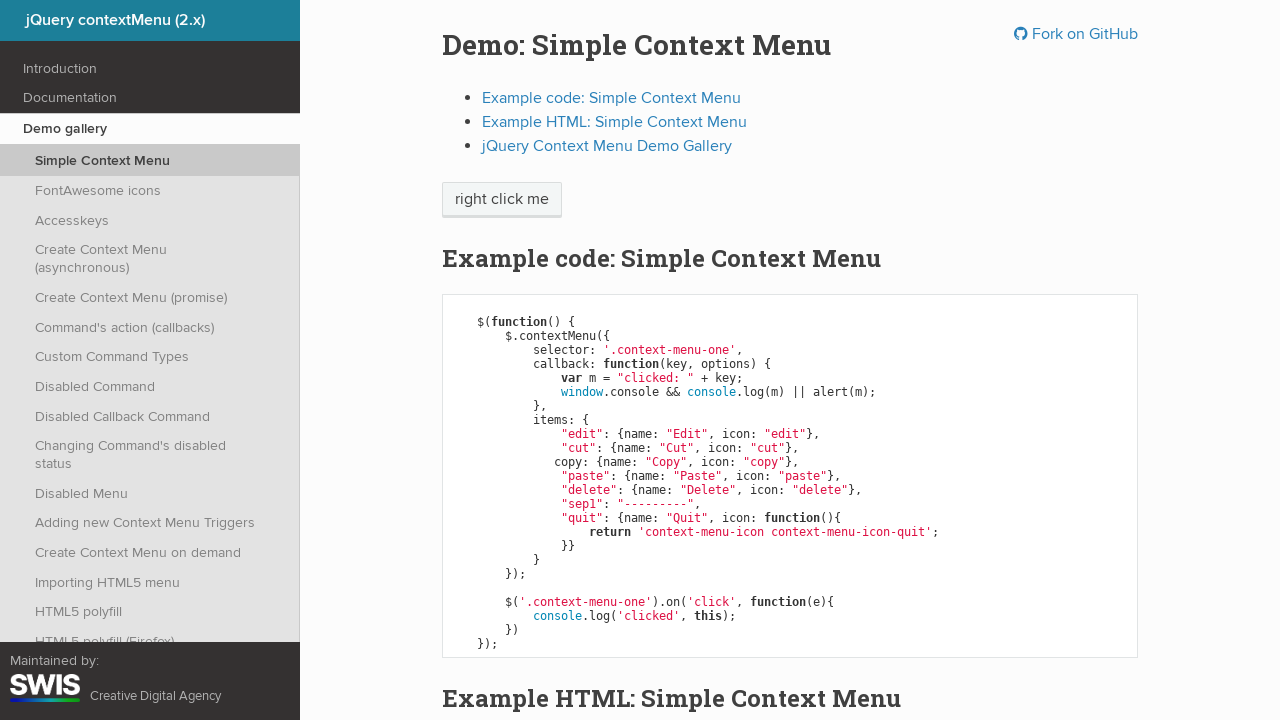

Located element with 'right click me' text
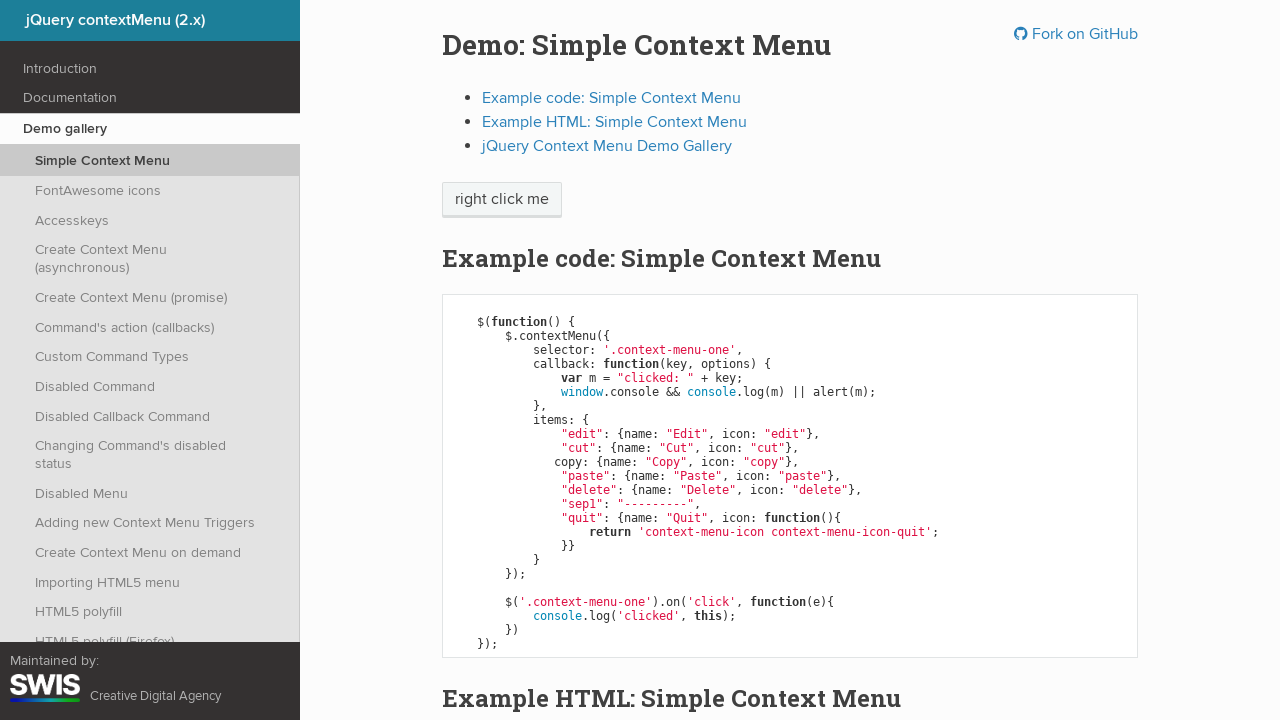

Right-clicked on 'right click me' element to open context menu at (502, 200) on xpath=//span[text()='right click me']
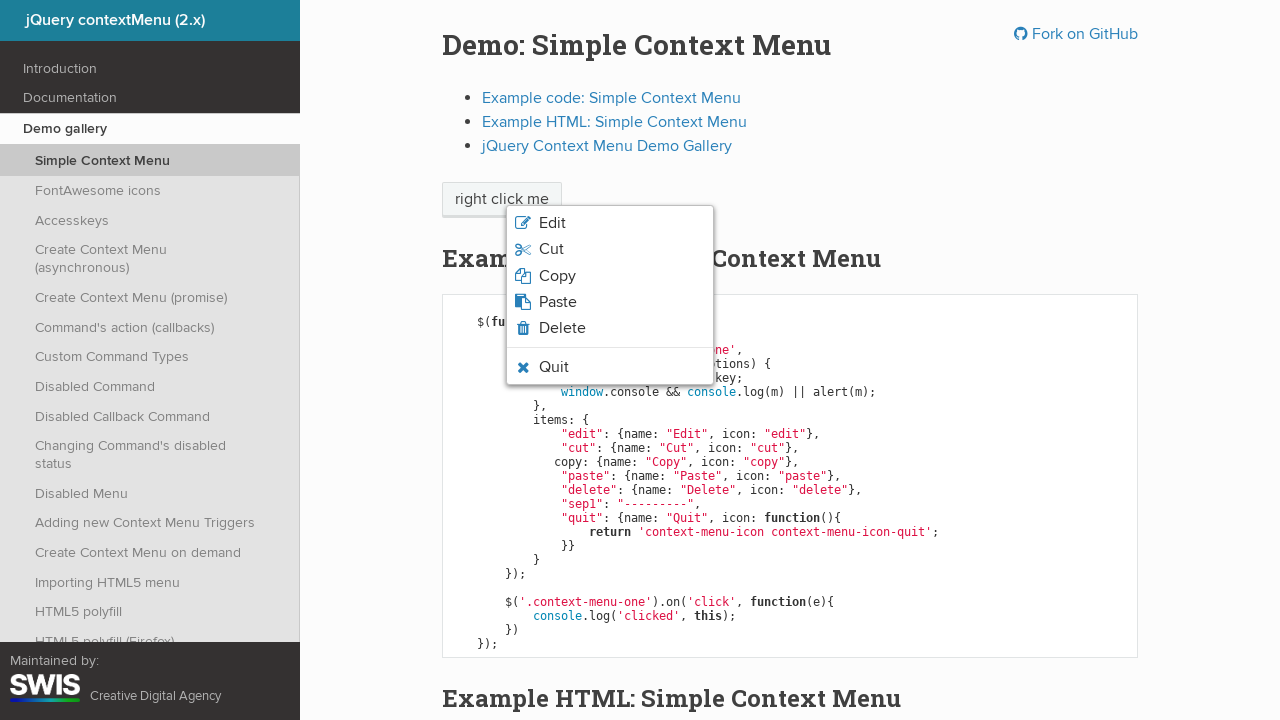

Clicked 'Copy' option from context menu at (557, 276) on xpath=//span[text()='Copy']
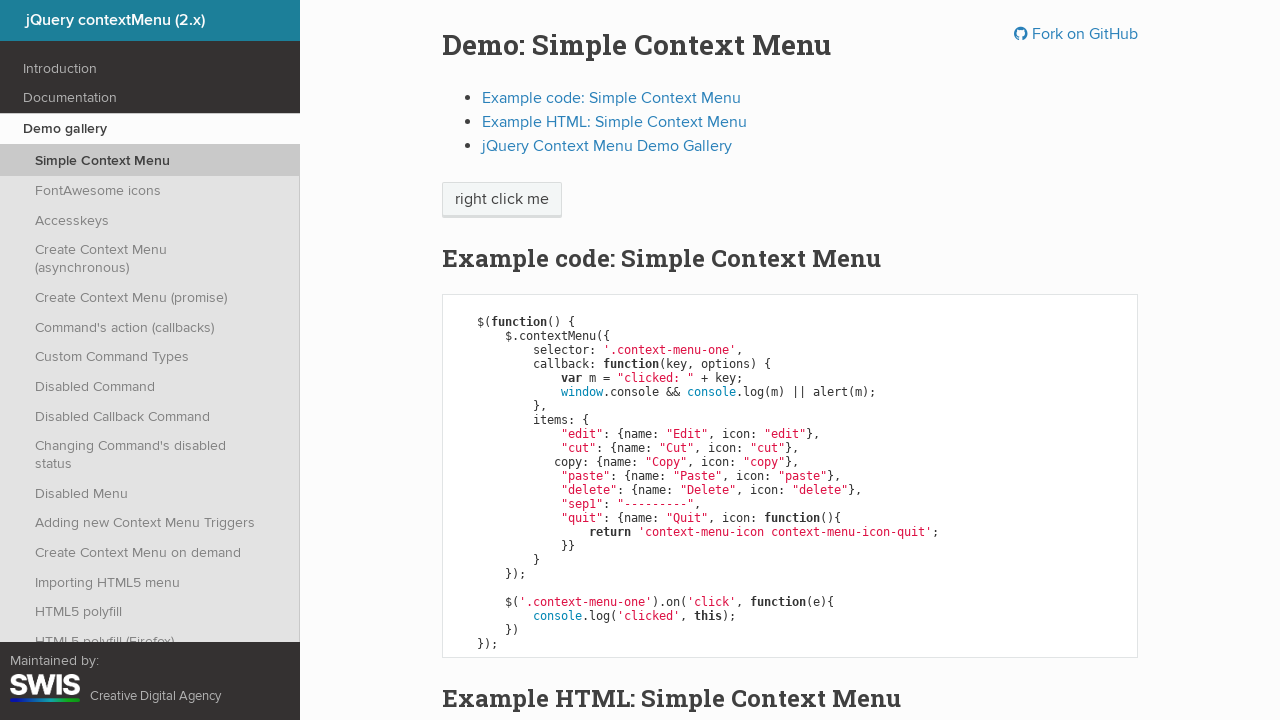

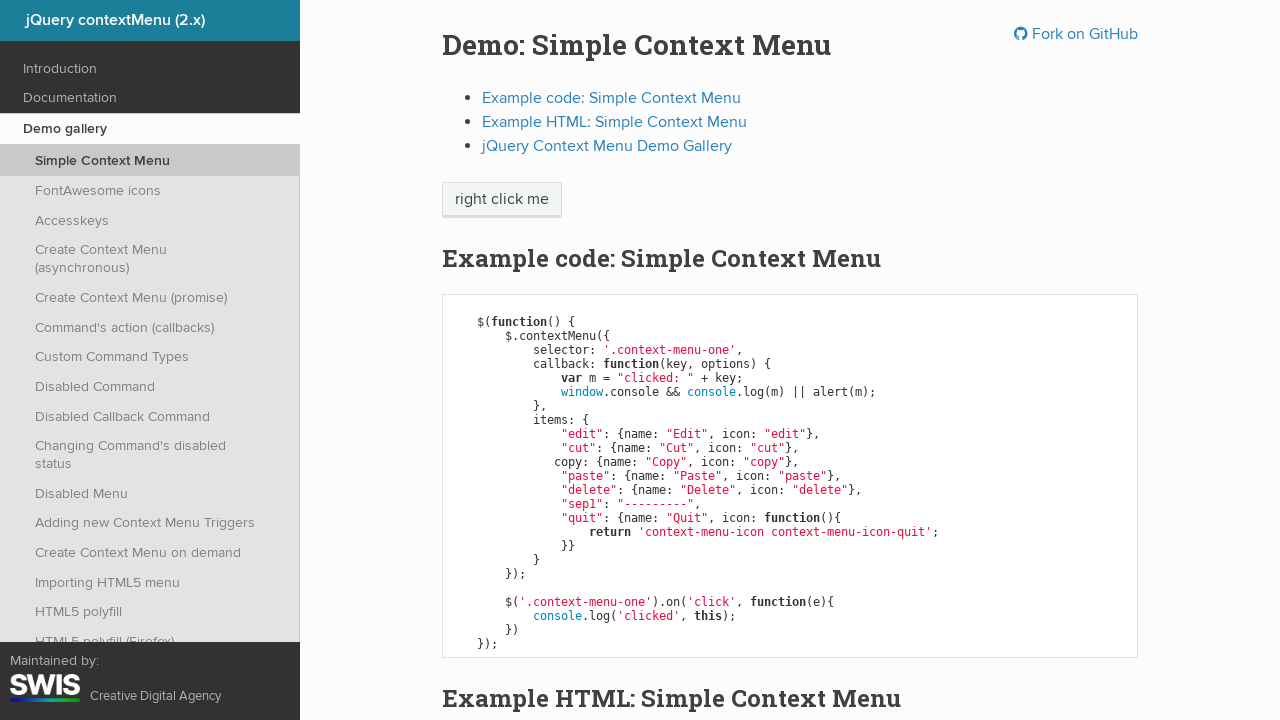